Opens YouTube Brazil and zooms out the page view to 50% using JavaScript execution

Starting URL: https://www.youtube.com.br

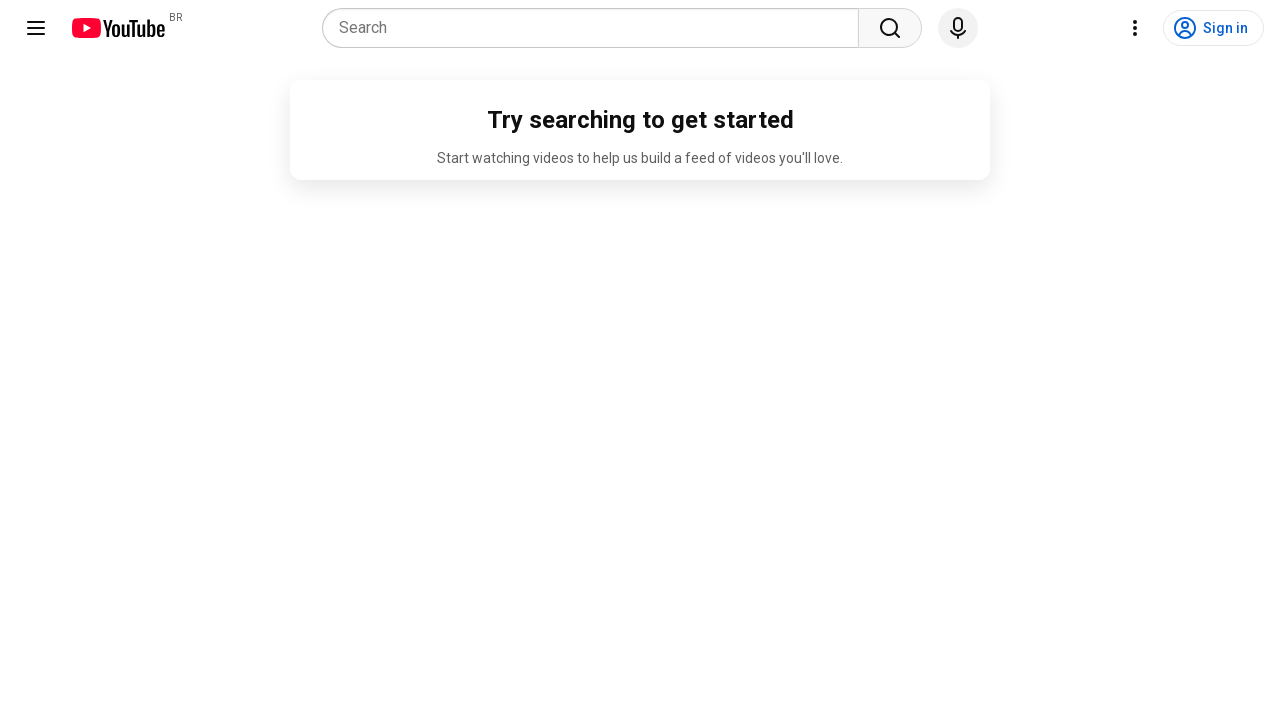

Navigated to YouTube Brazil homepage
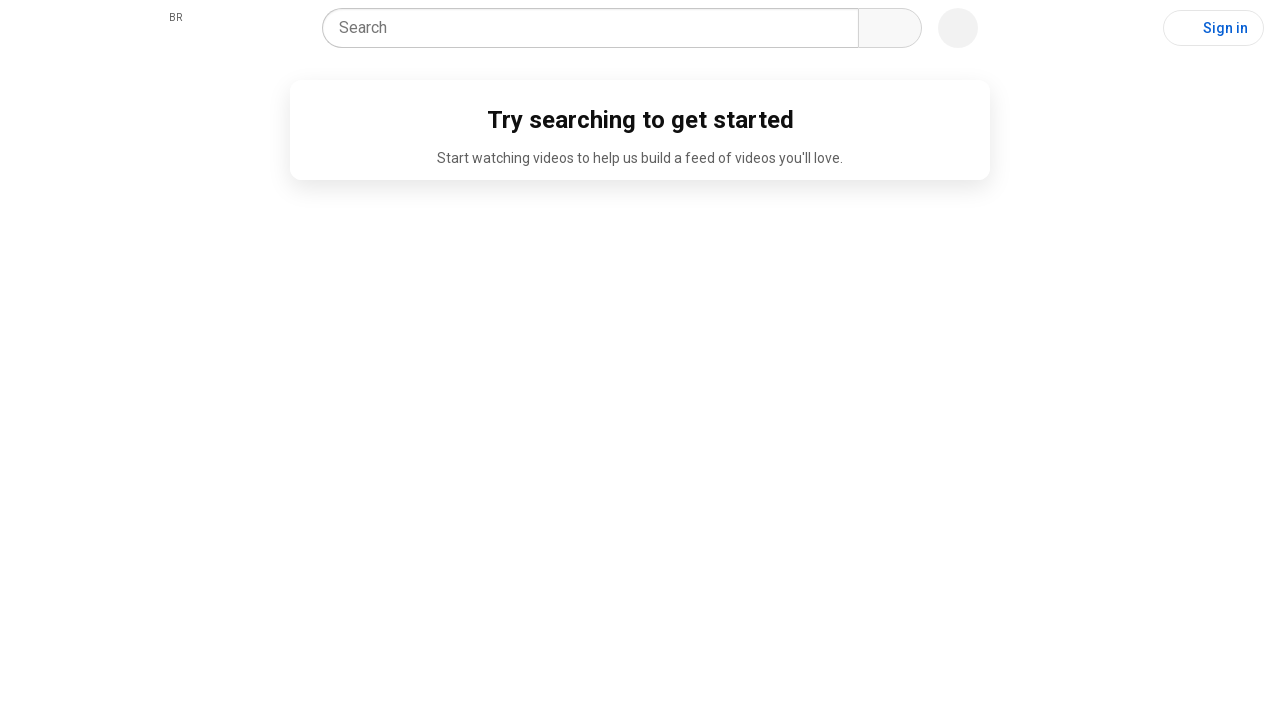

Zoomed out page to 50% using JavaScript
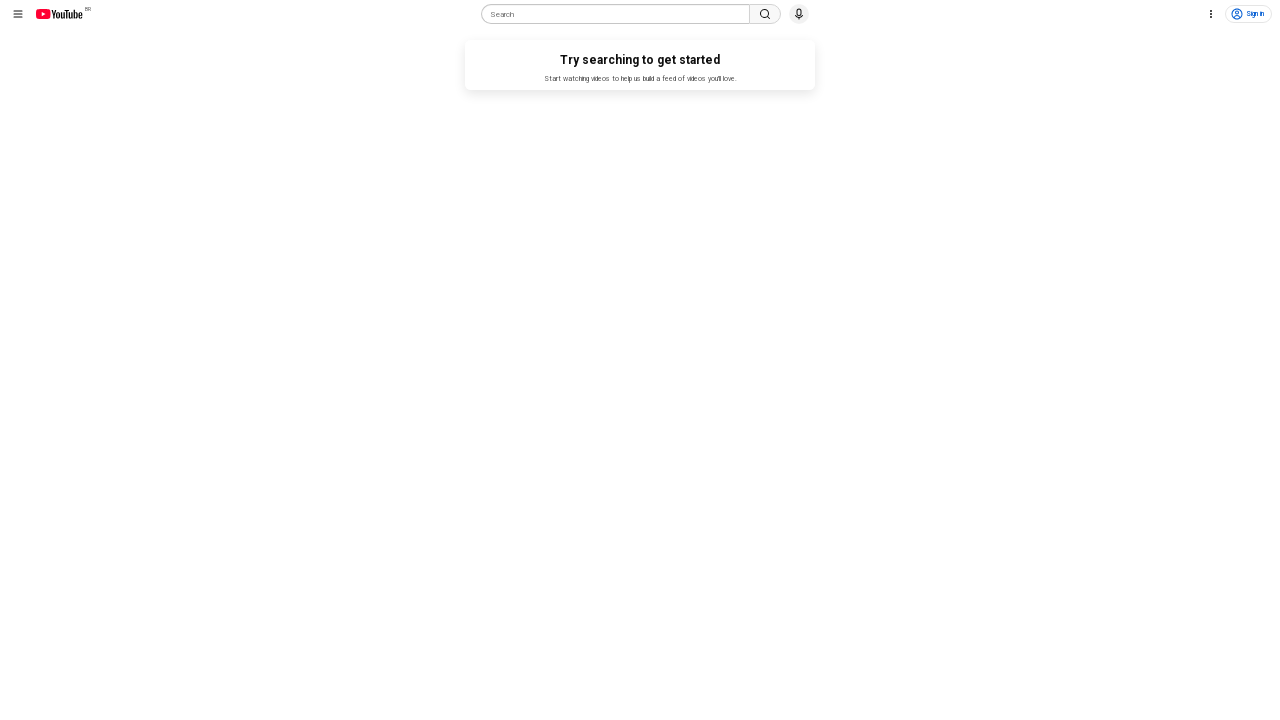

Waited for zoom effect to be applied
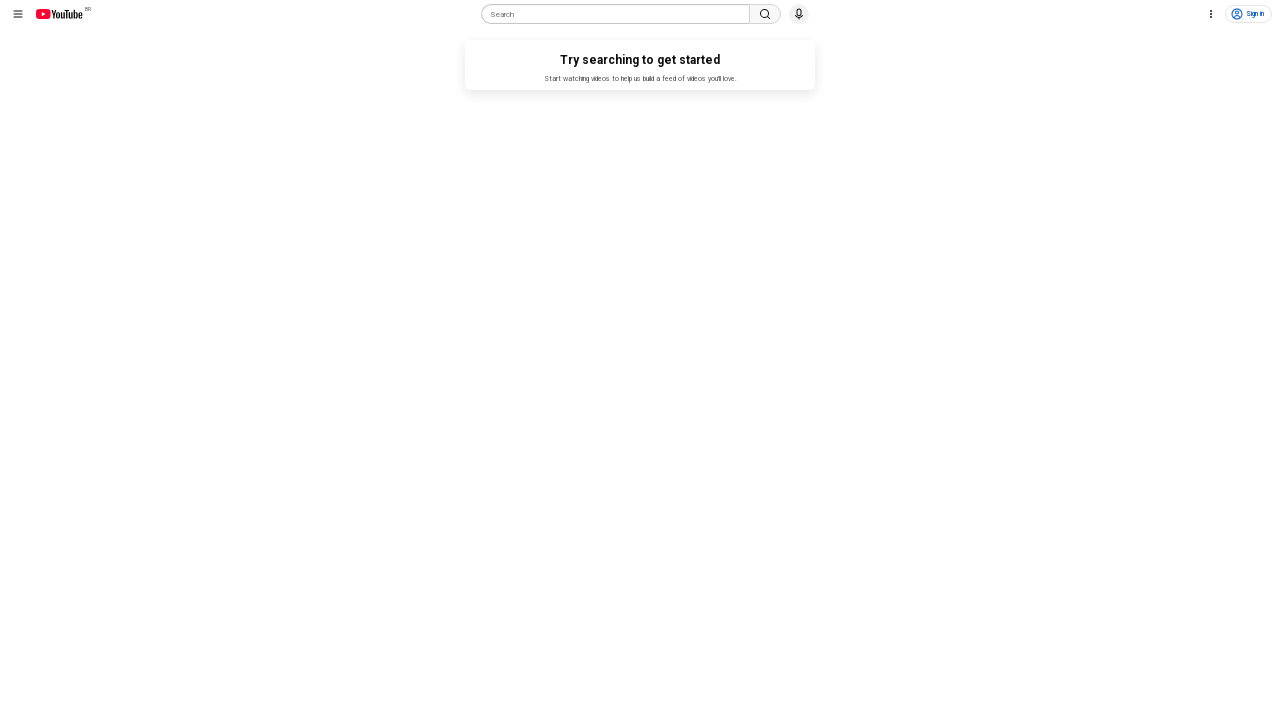

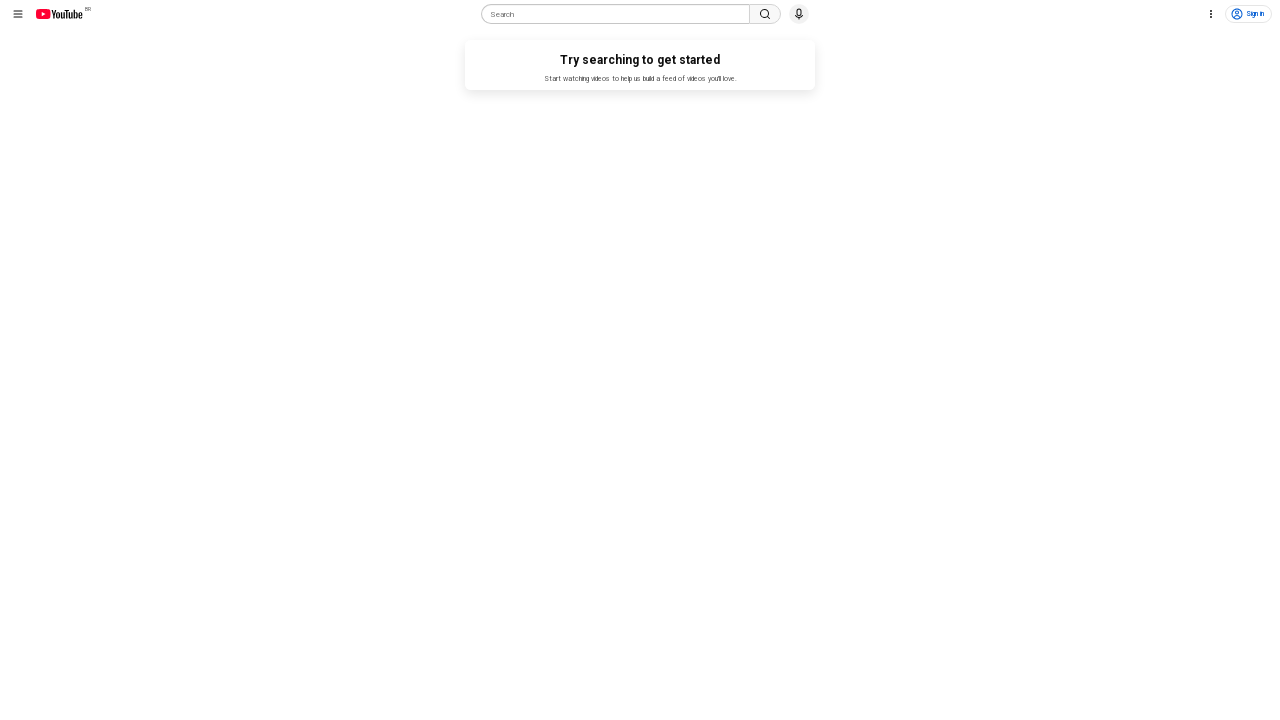